Verifies that the companies section is properly positioned between the hero section and the footer.

Starting URL: https://playwright.dev

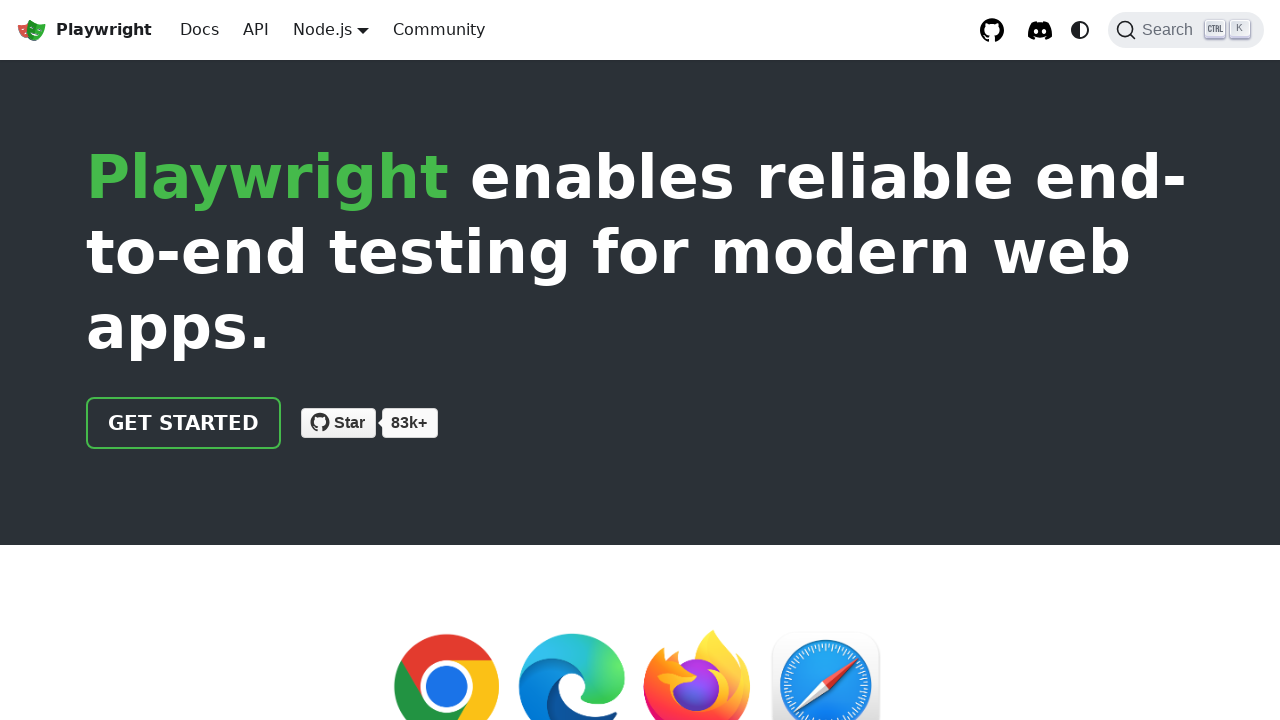

Hero section is visible
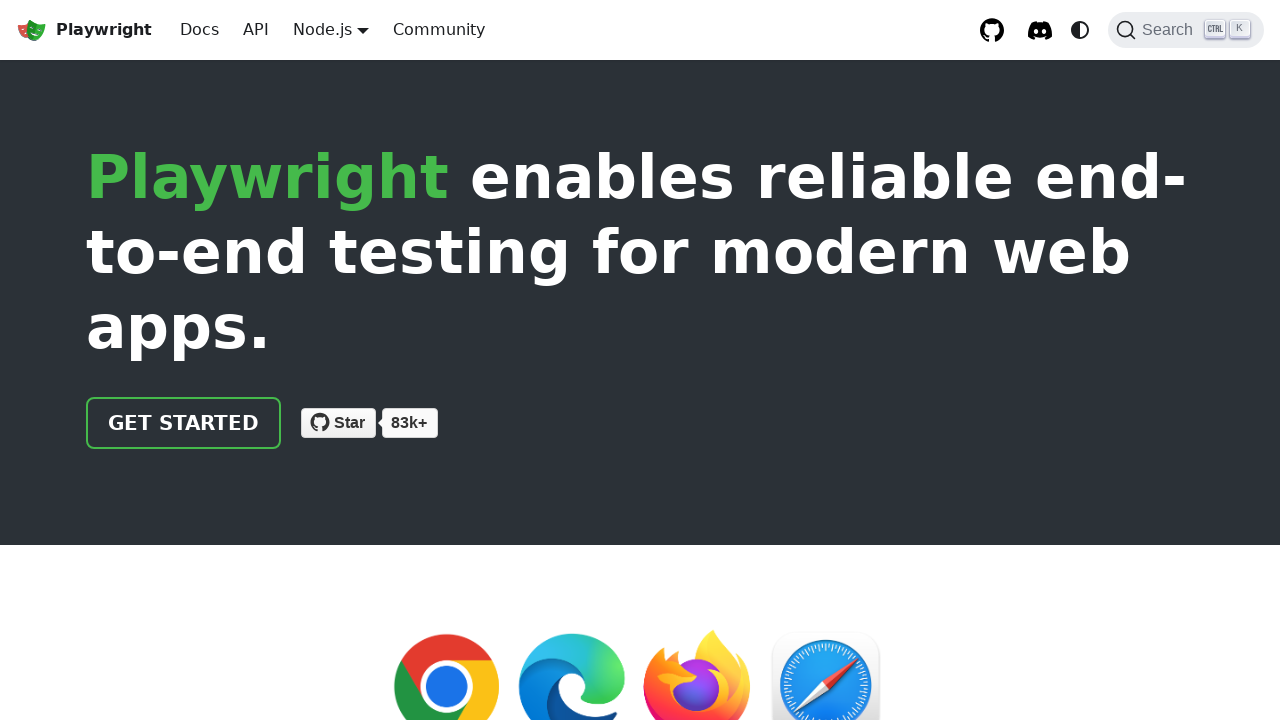

Located companies section
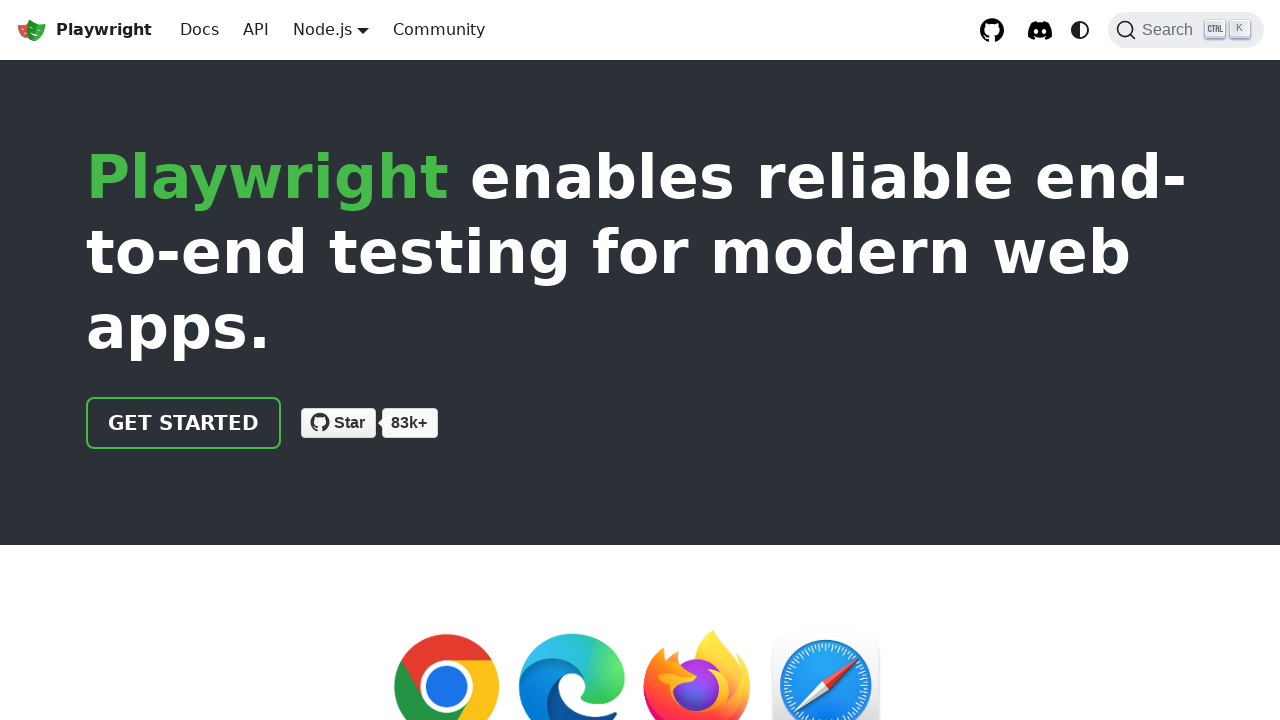

Scrolled companies section into view
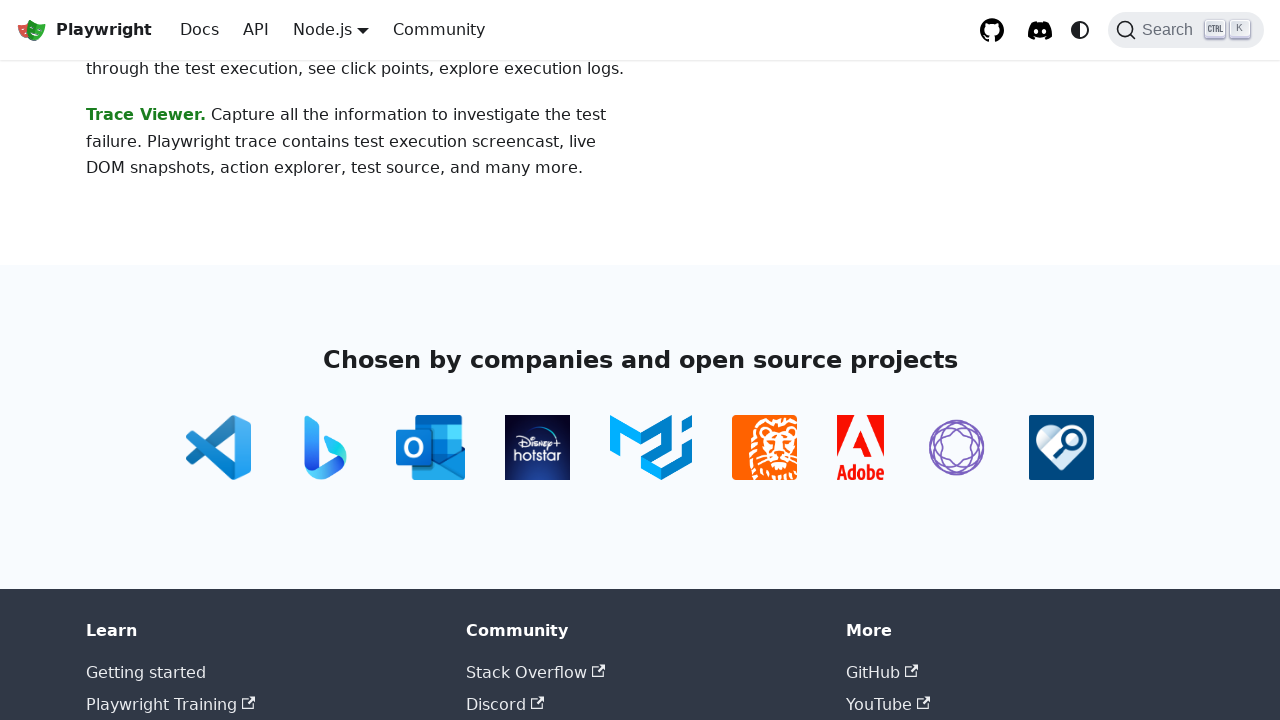

Companies section is visible and positioned between hero and footer
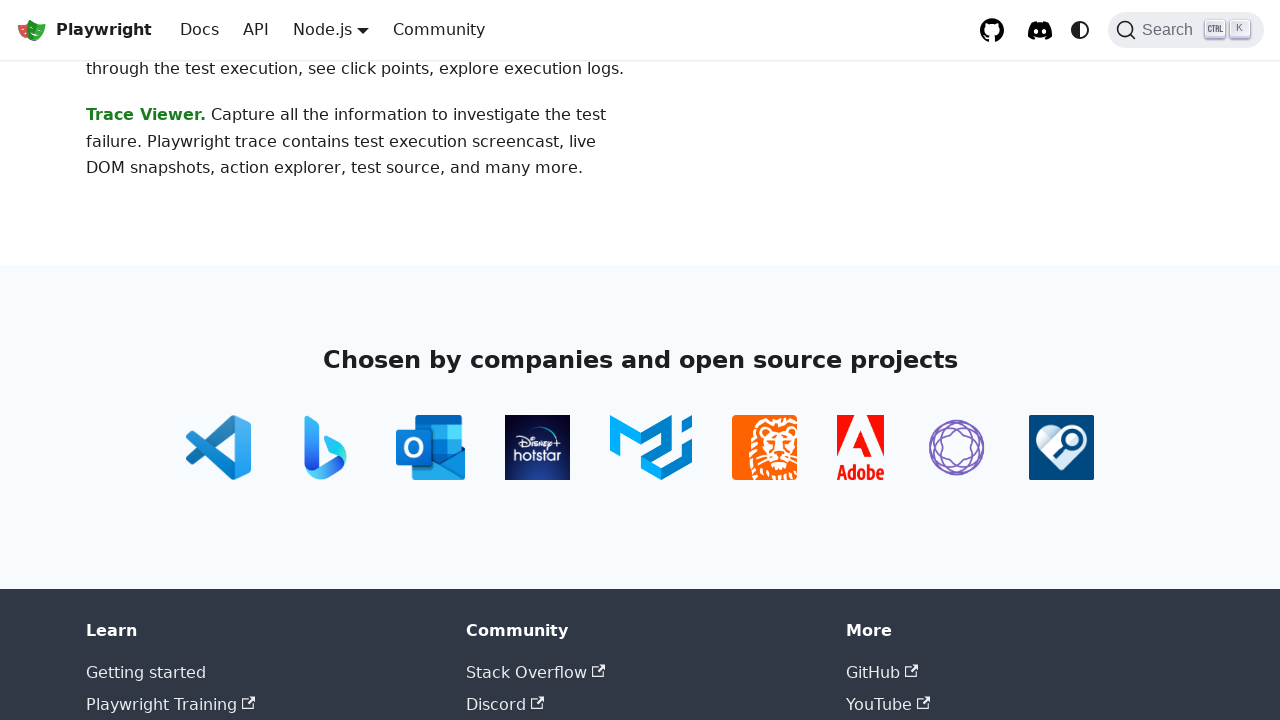

Located footer element
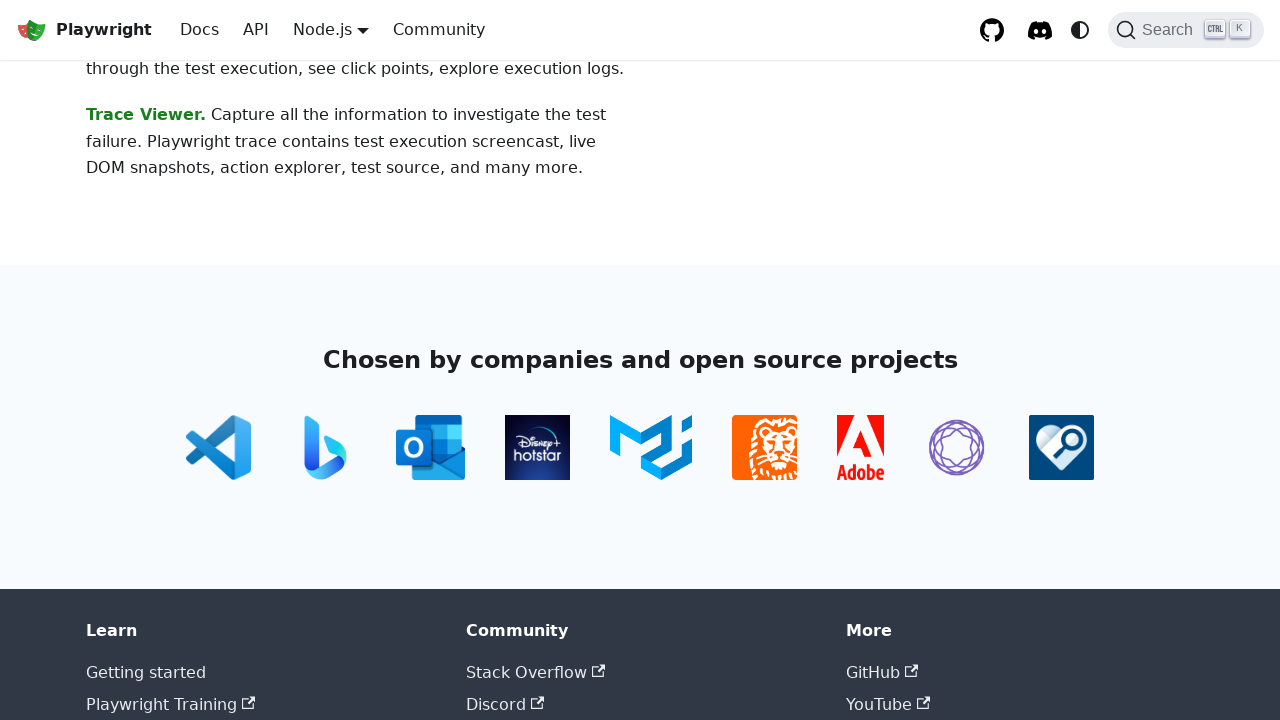

Scrolled footer into view
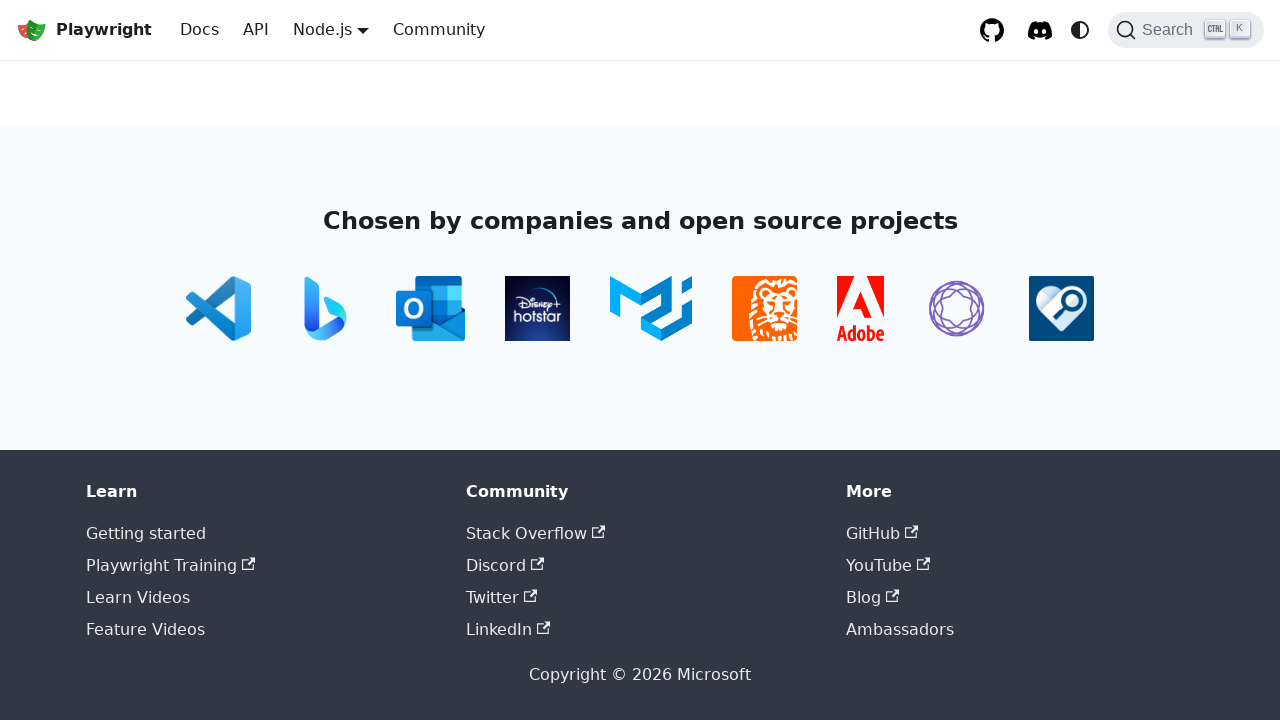

Footer is visible, confirming companies section is properly positioned above it
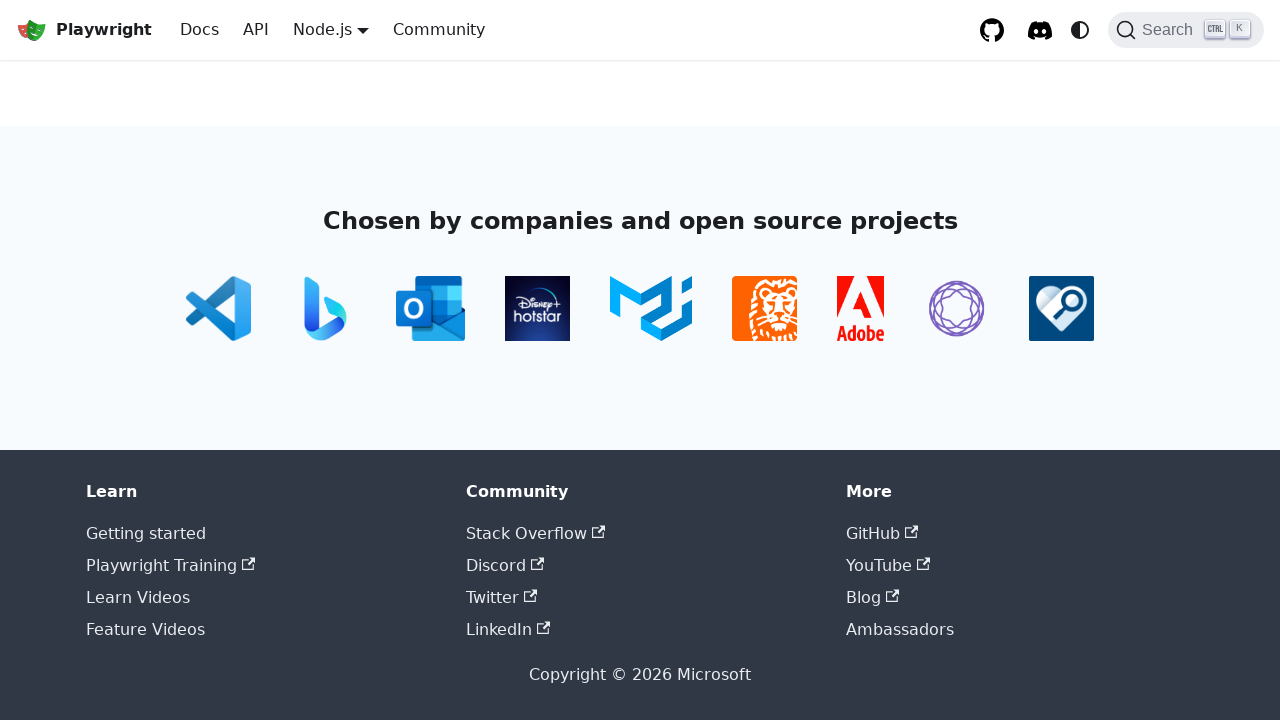

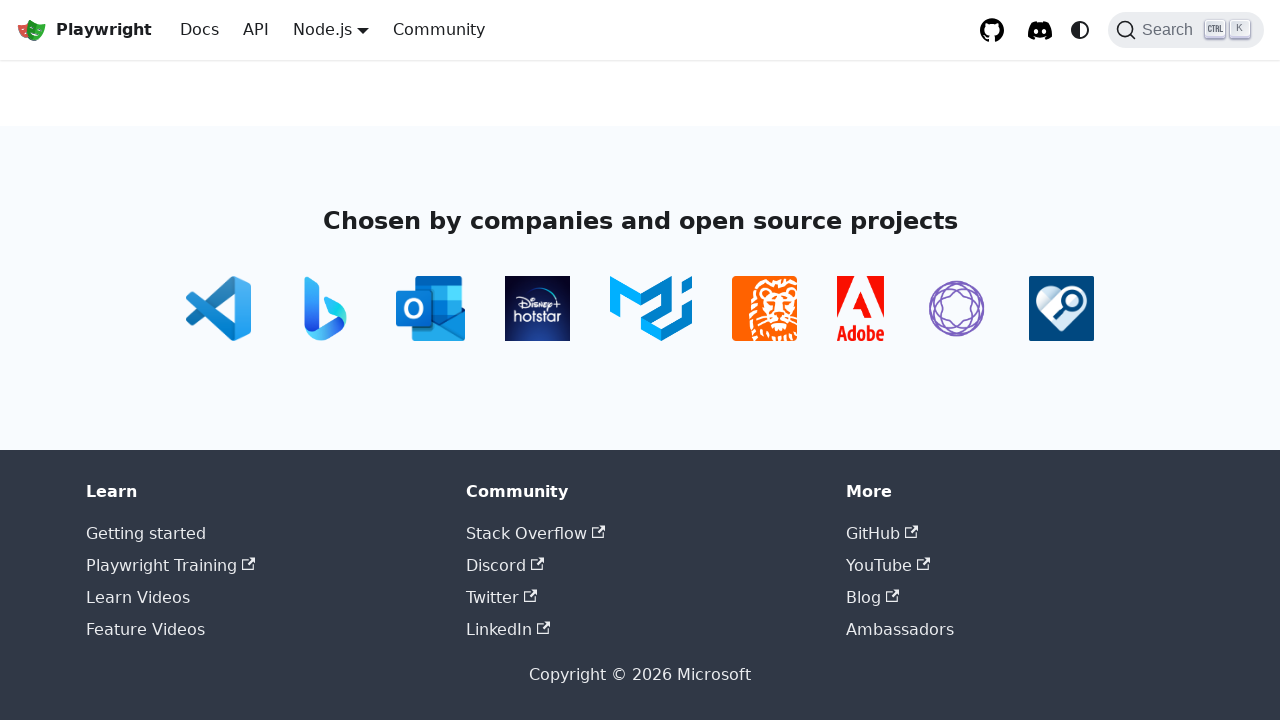